Navigates to Python.org homepage and verifies that event information is displayed in the event widget

Starting URL: https://www.python.org/

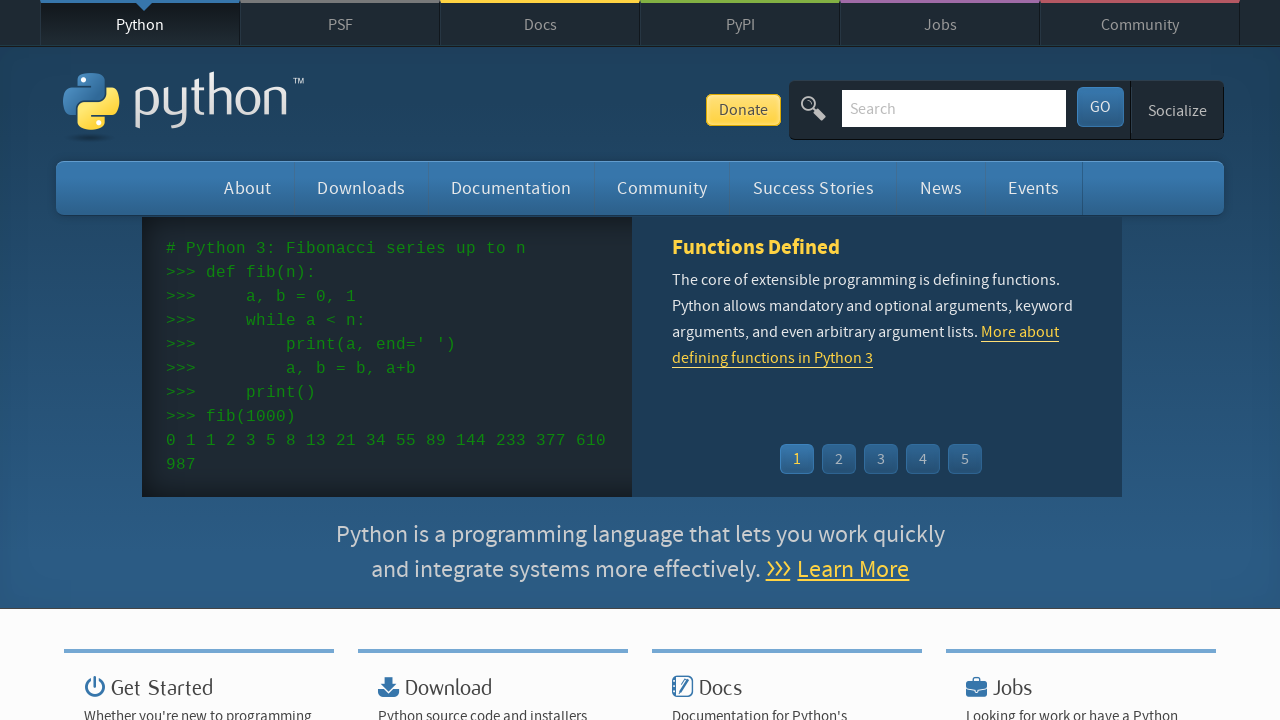

Navigated to Python.org homepage
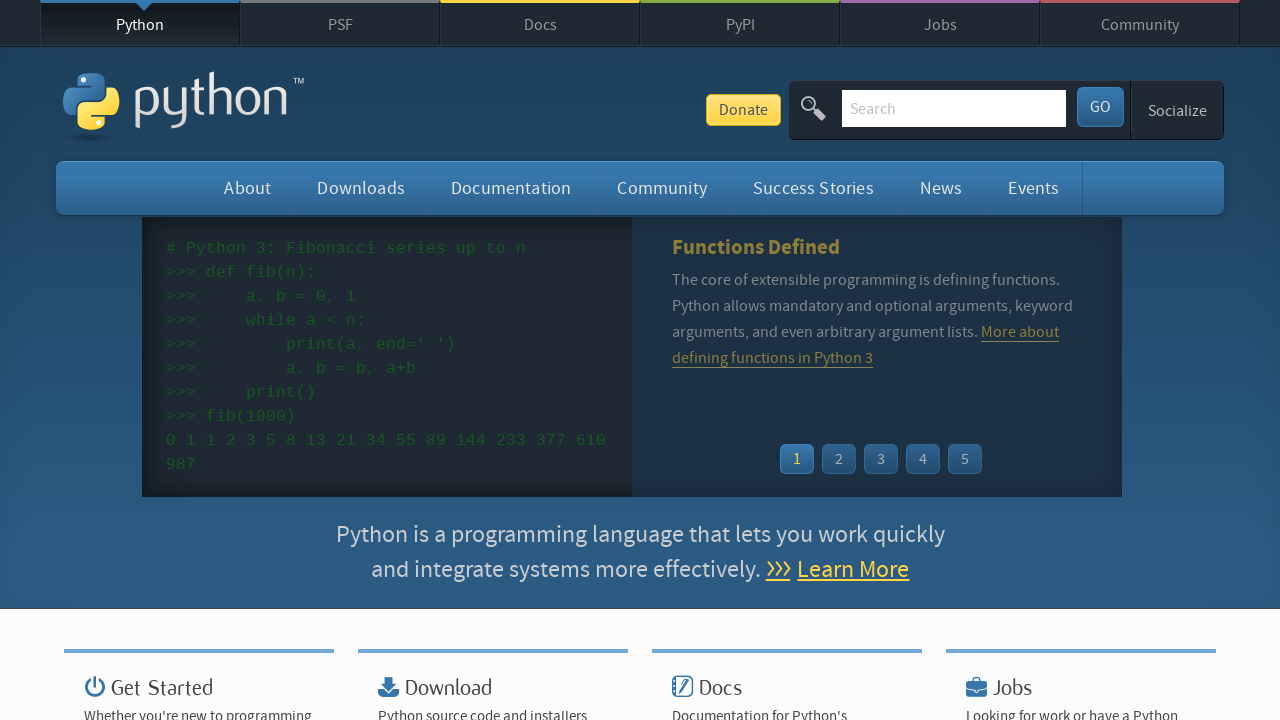

Event widget loaded
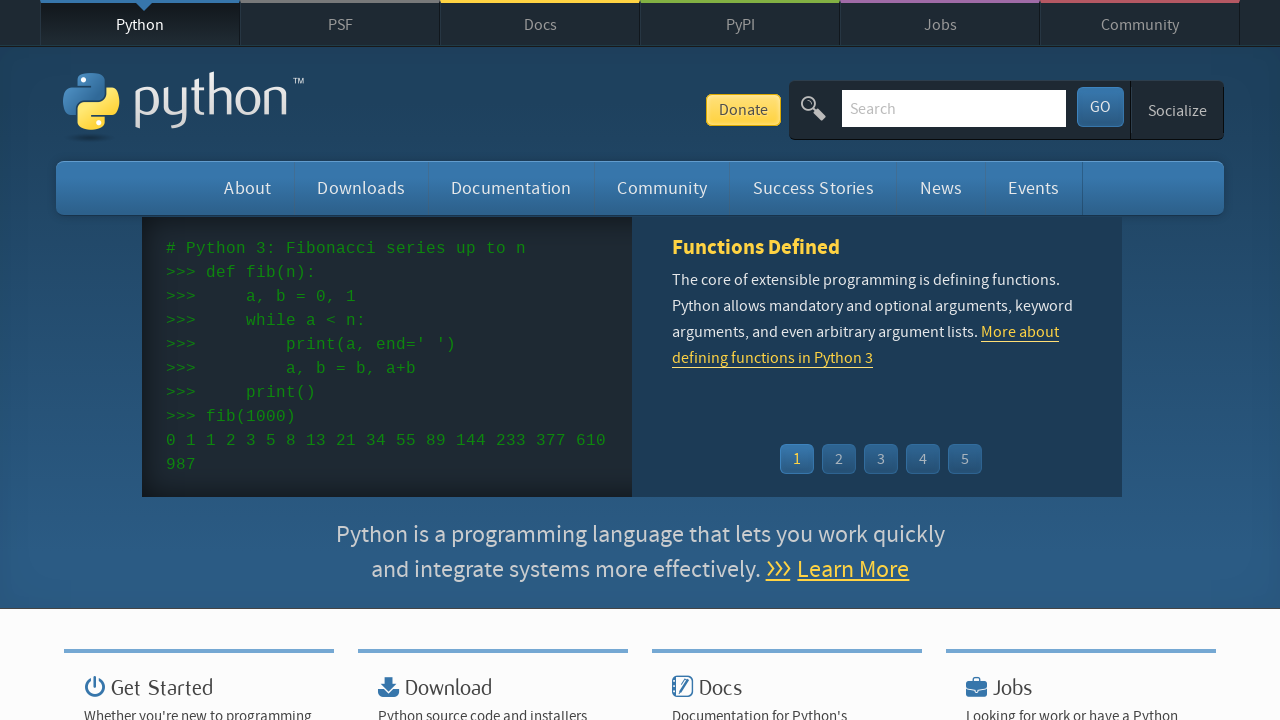

Event dates found in widget
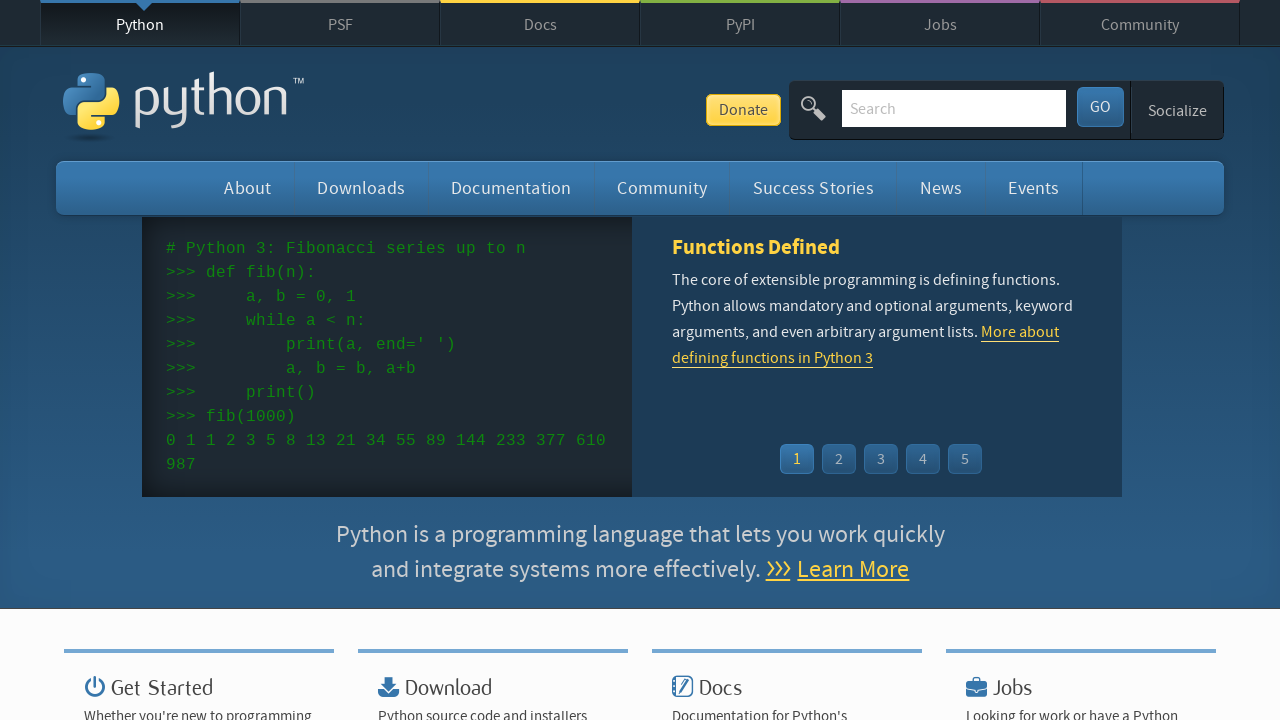

Event links found in widget
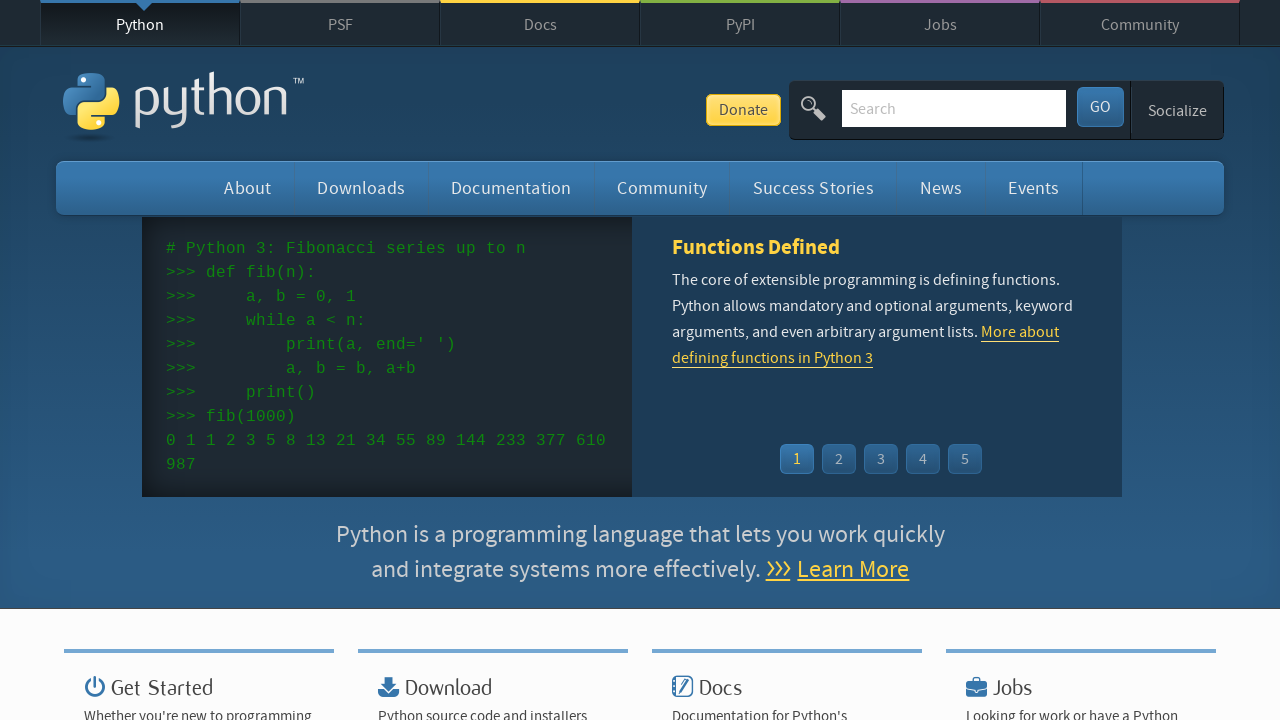

First event link is ready and clickable
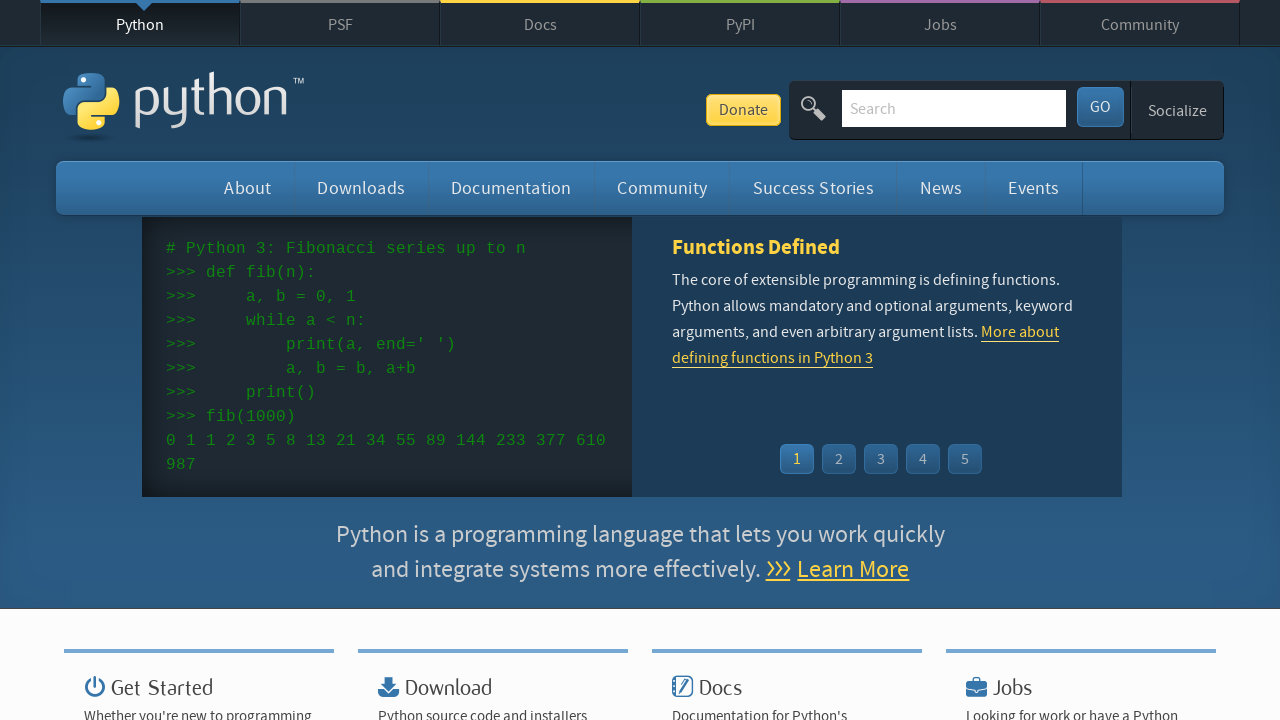

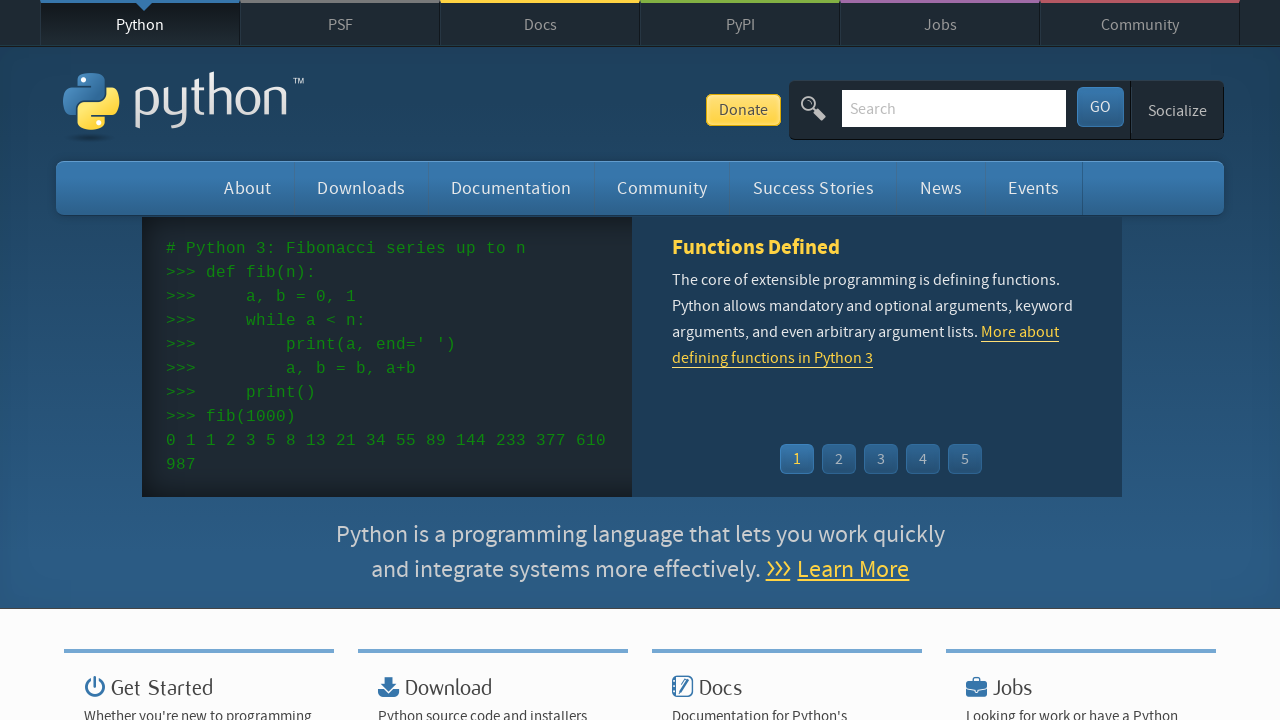